Tests JavaScript prompt alert functionality by switching to iframe, triggering a prompt, entering text, and verifying the displayed message

Starting URL: https://www.w3schools.com/js/tryit.asp?filename=tryjs_prompt

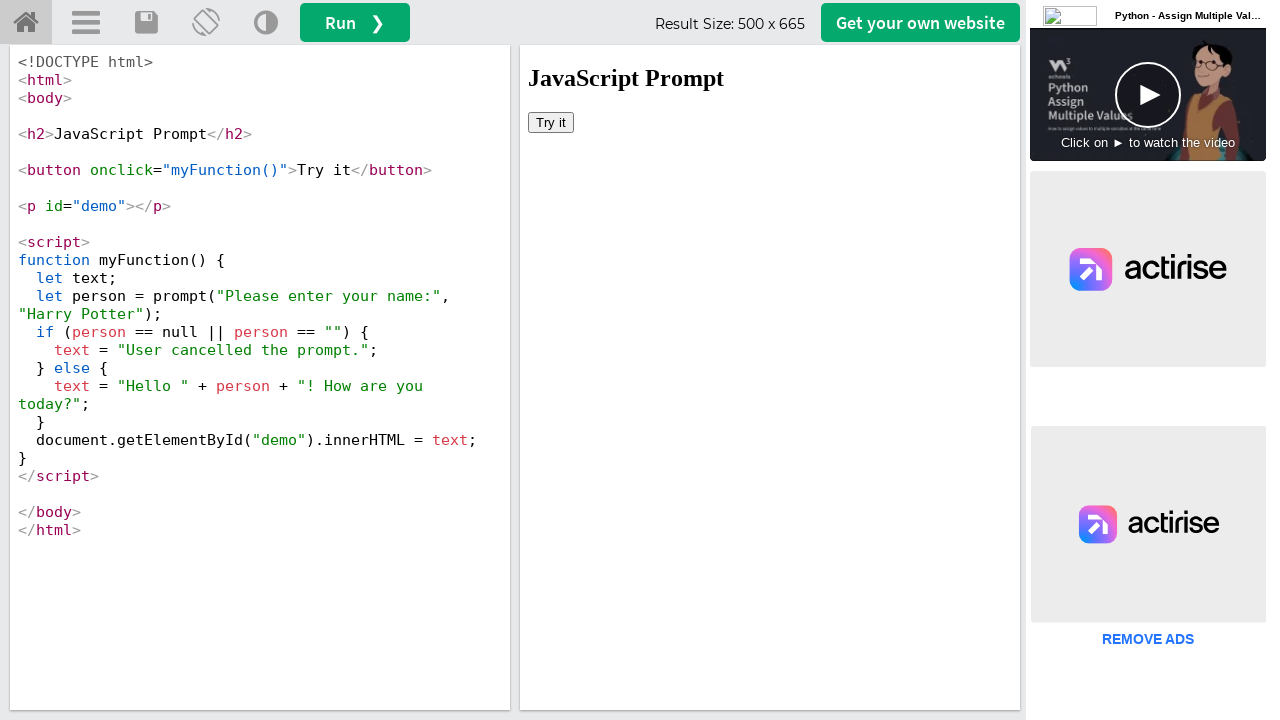

Located the iframe containing the demo
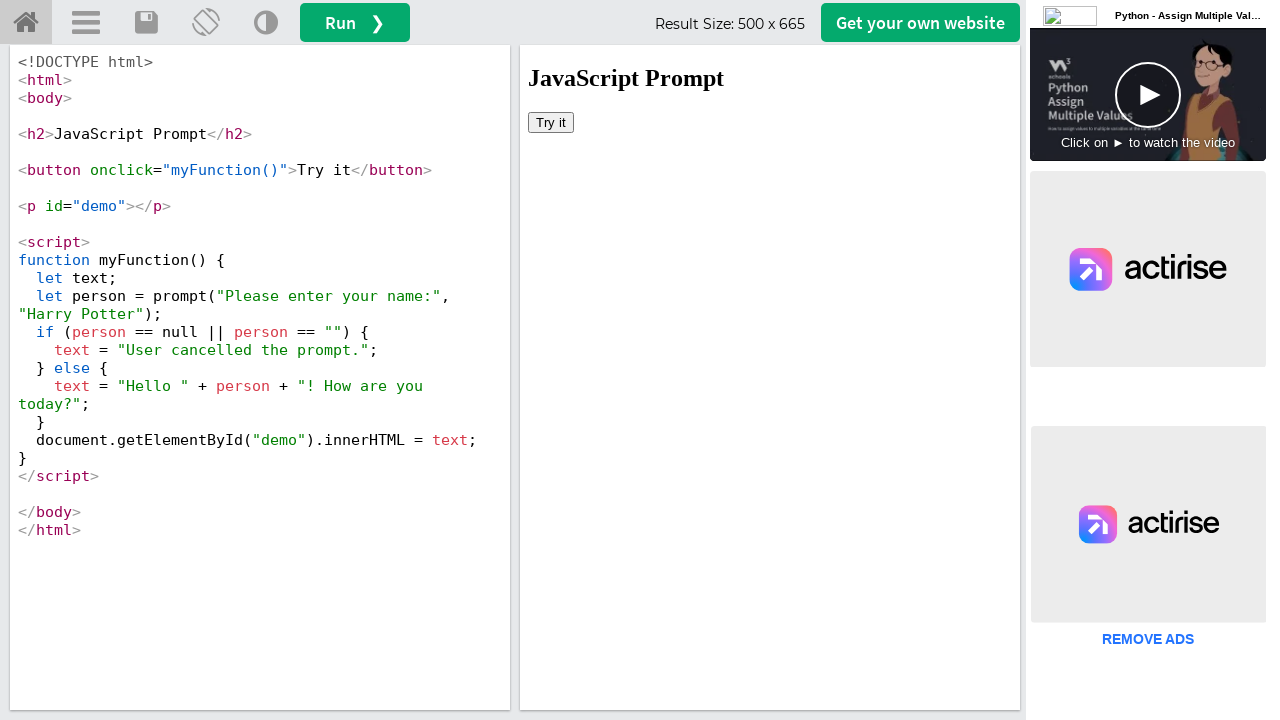

Clicked the 'Try it' button to trigger the prompt at (551, 122) on iframe#iframeResult >> internal:control=enter-frame >> xpath=//button[text()='Tr
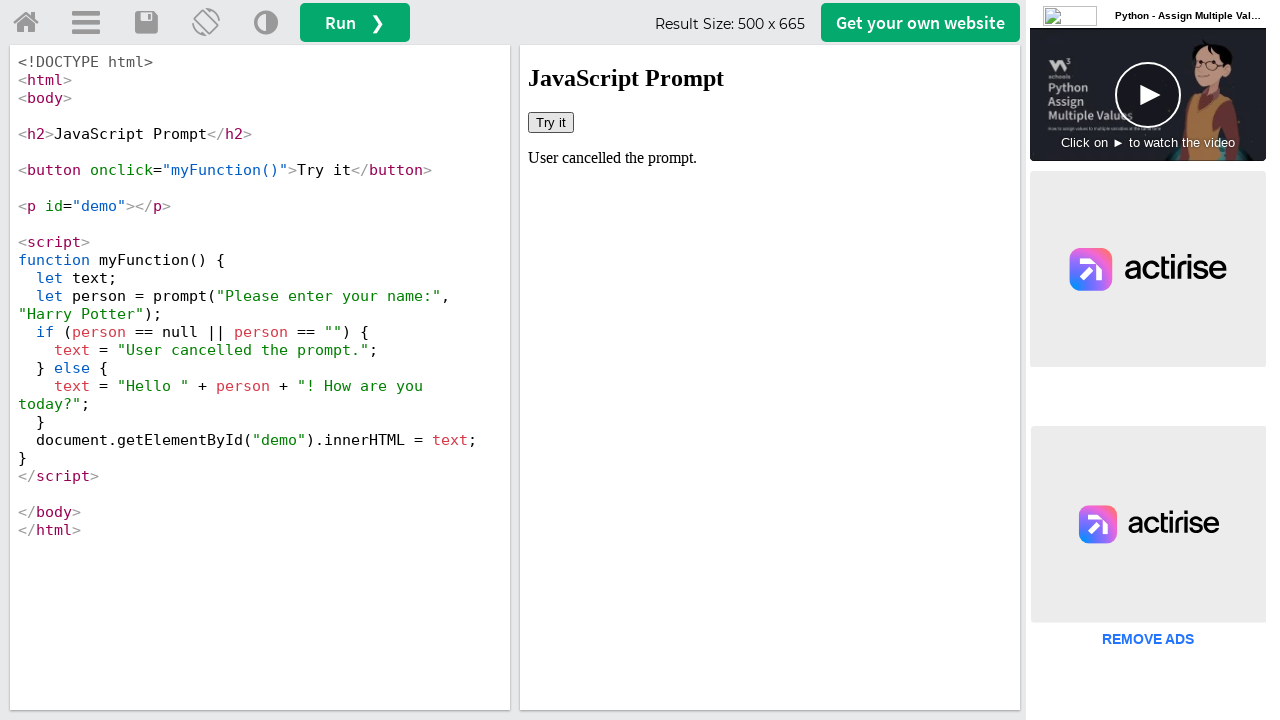

Set up dialog handler to accept prompt with text 'Harathi'
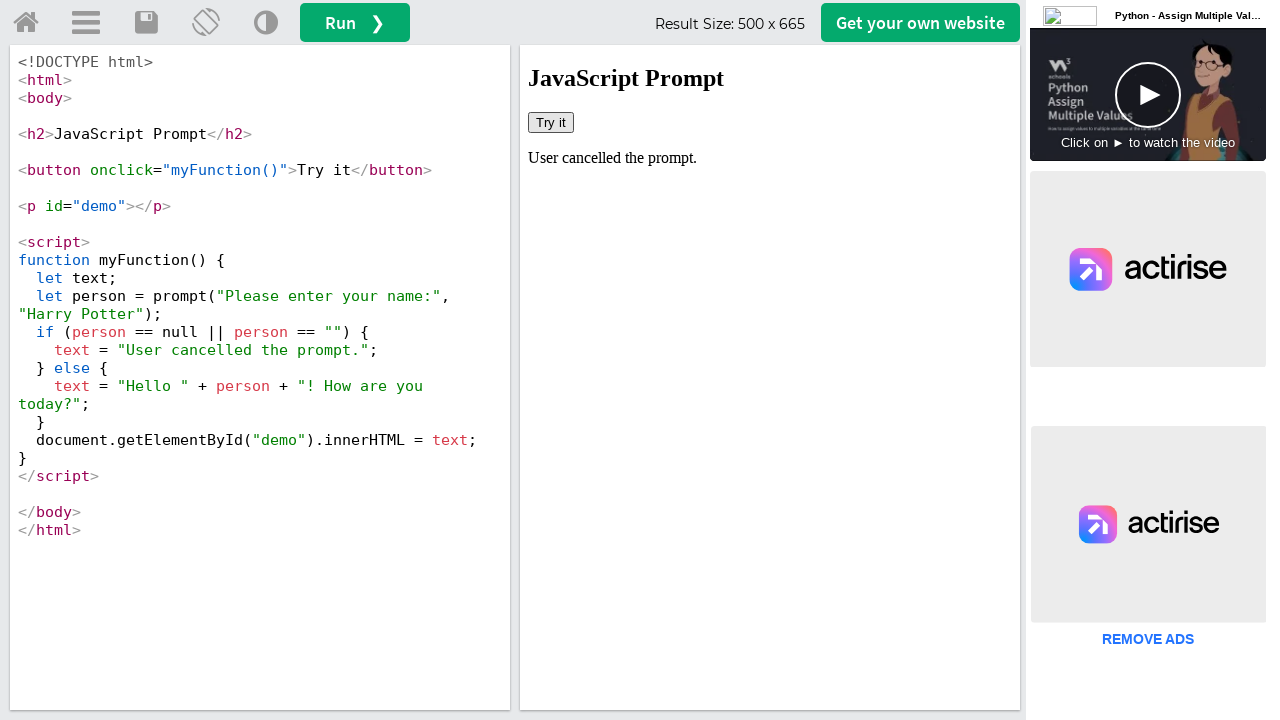

Clicked the 'Try it' button again to trigger prompt with handler ready at (551, 122) on iframe#iframeResult >> internal:control=enter-frame >> xpath=//button[text()='Tr
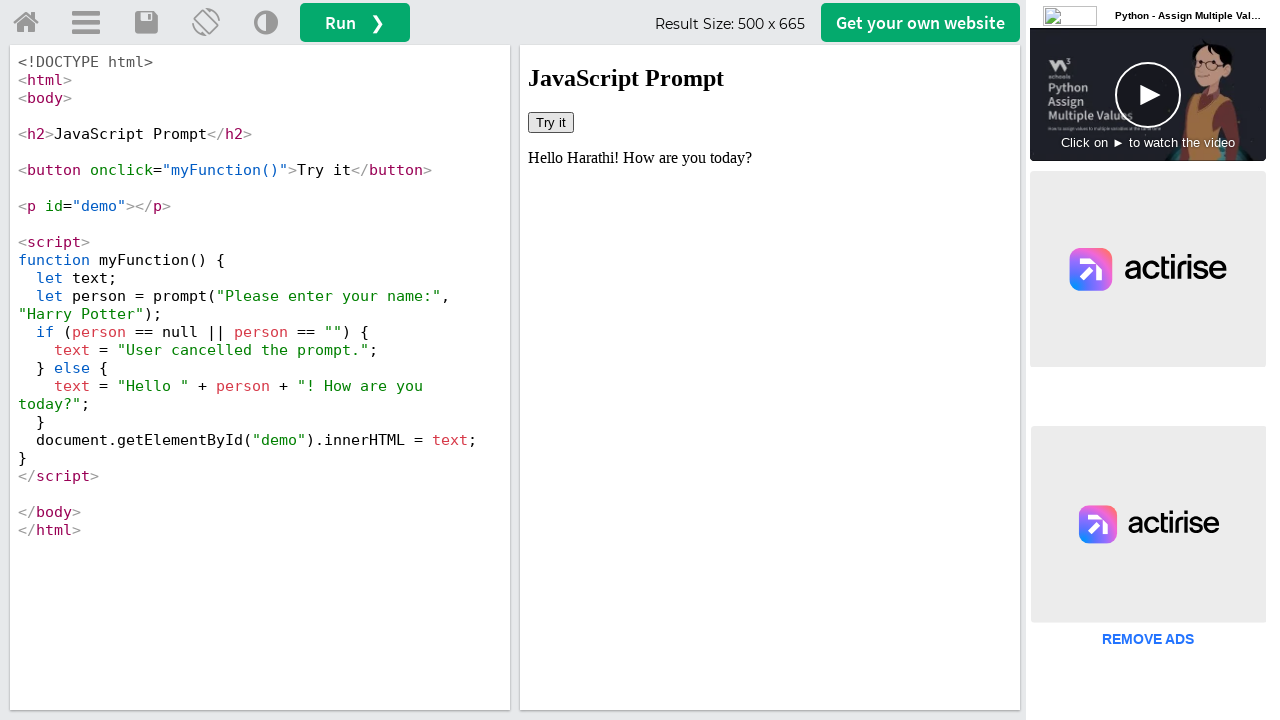

Retrieved the text content from the demo paragraph
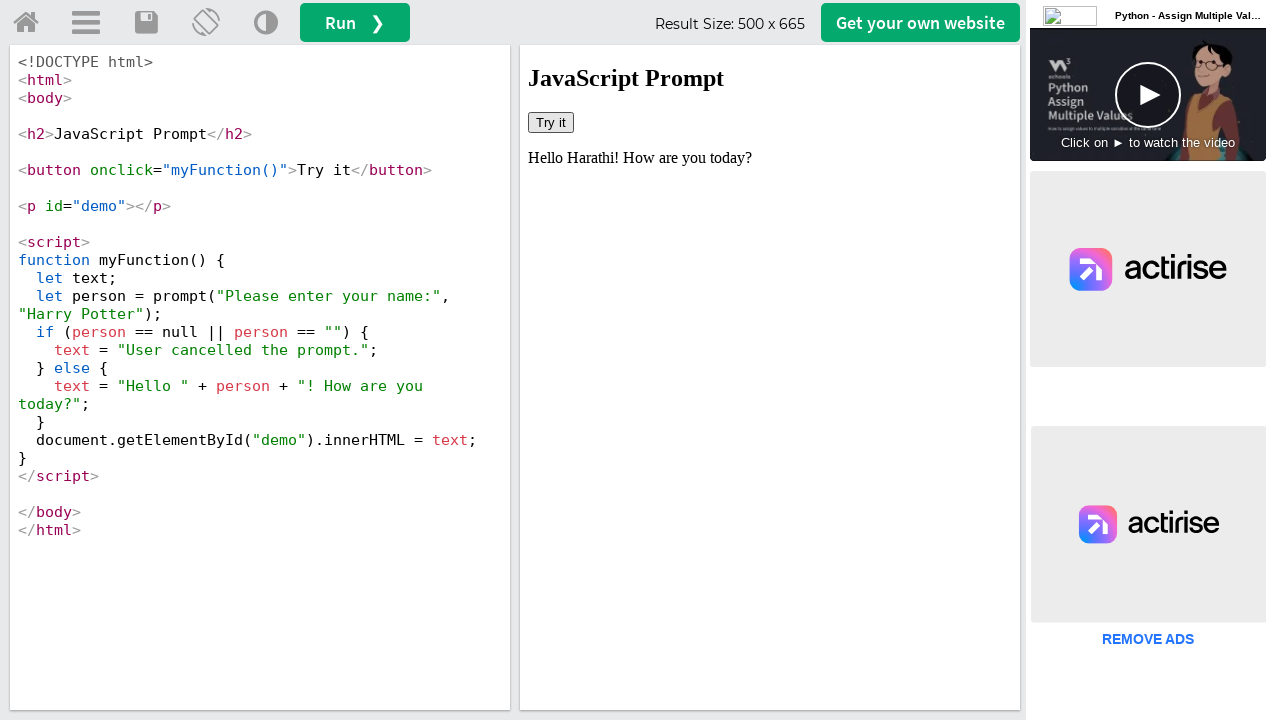

Verified that demo text matches expected message: 'Hello Harathi! How are you today?'
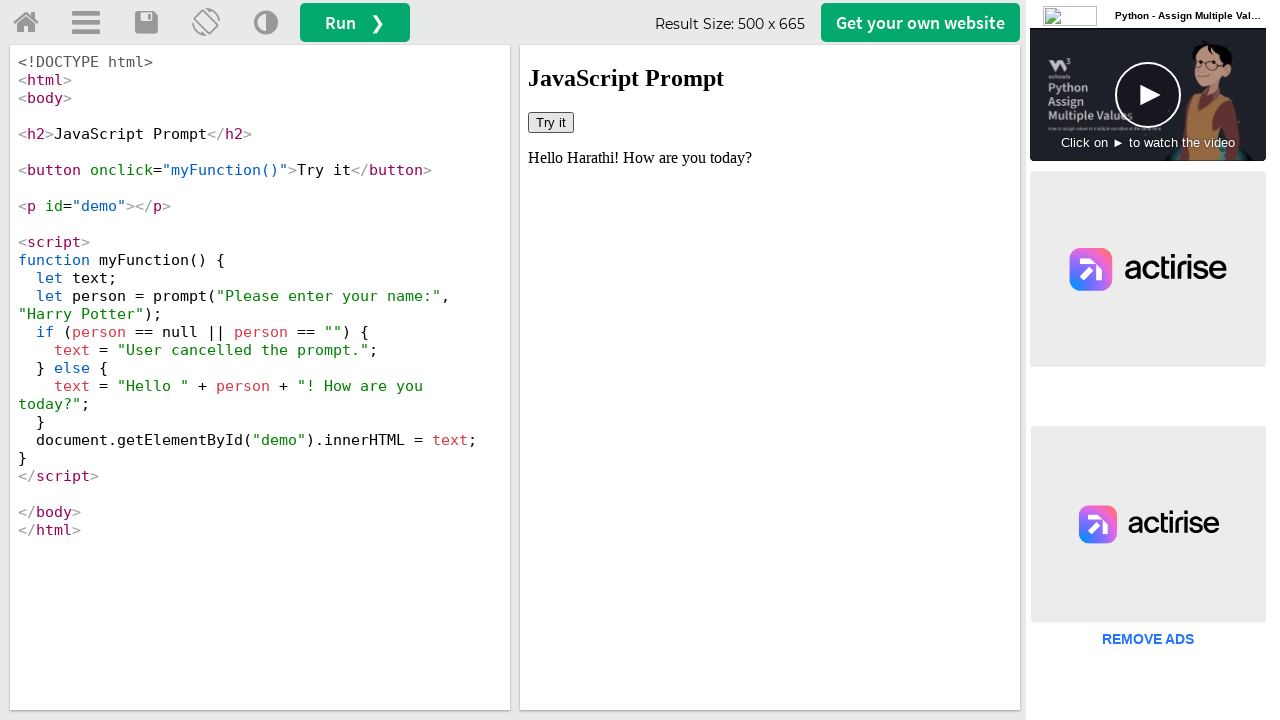

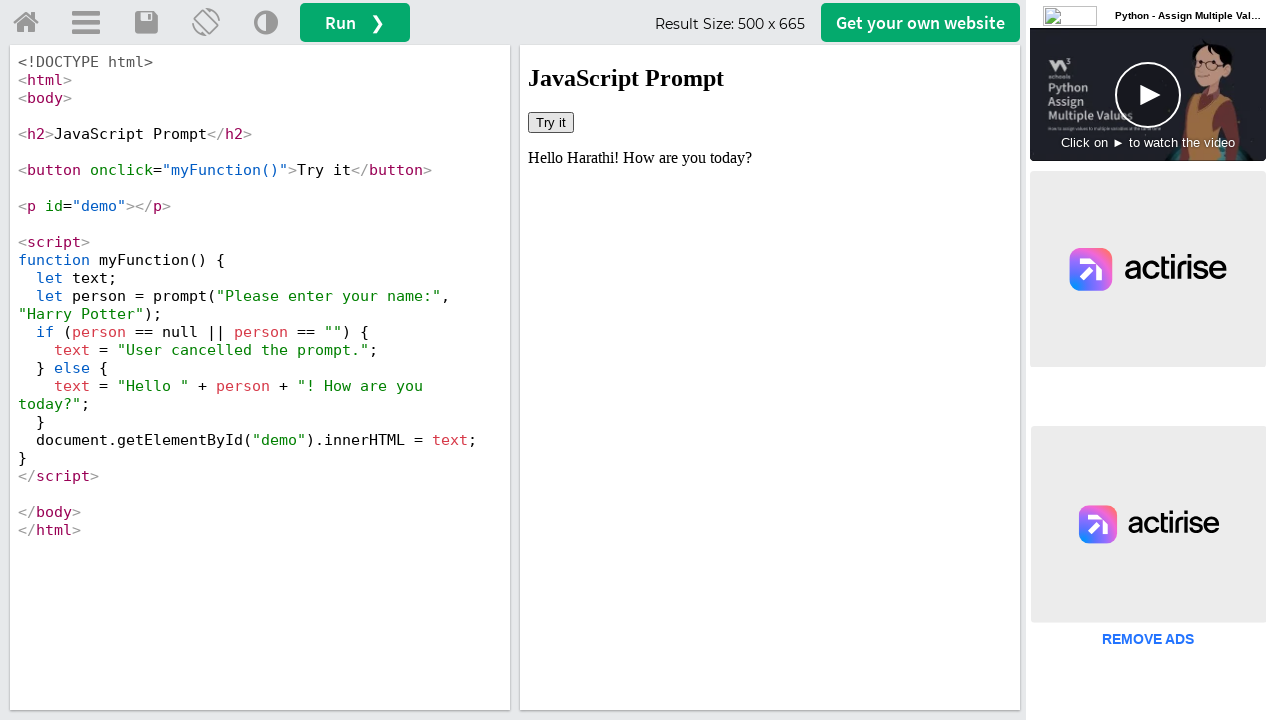